Tests form filling functionality by entering text in the first name field and attempting to fill an invalid last name field

Starting URL: https://formy-project.herokuapp.com/form

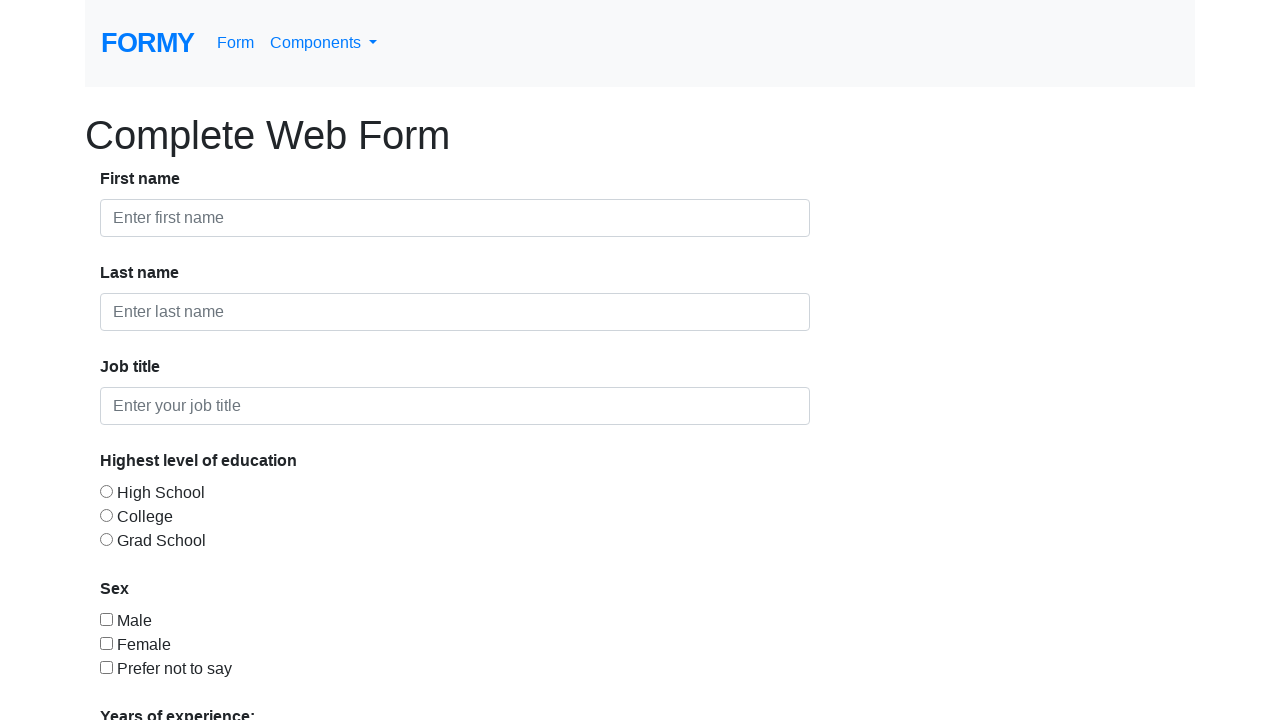

Filled first name field with 'Ana' on #first-name
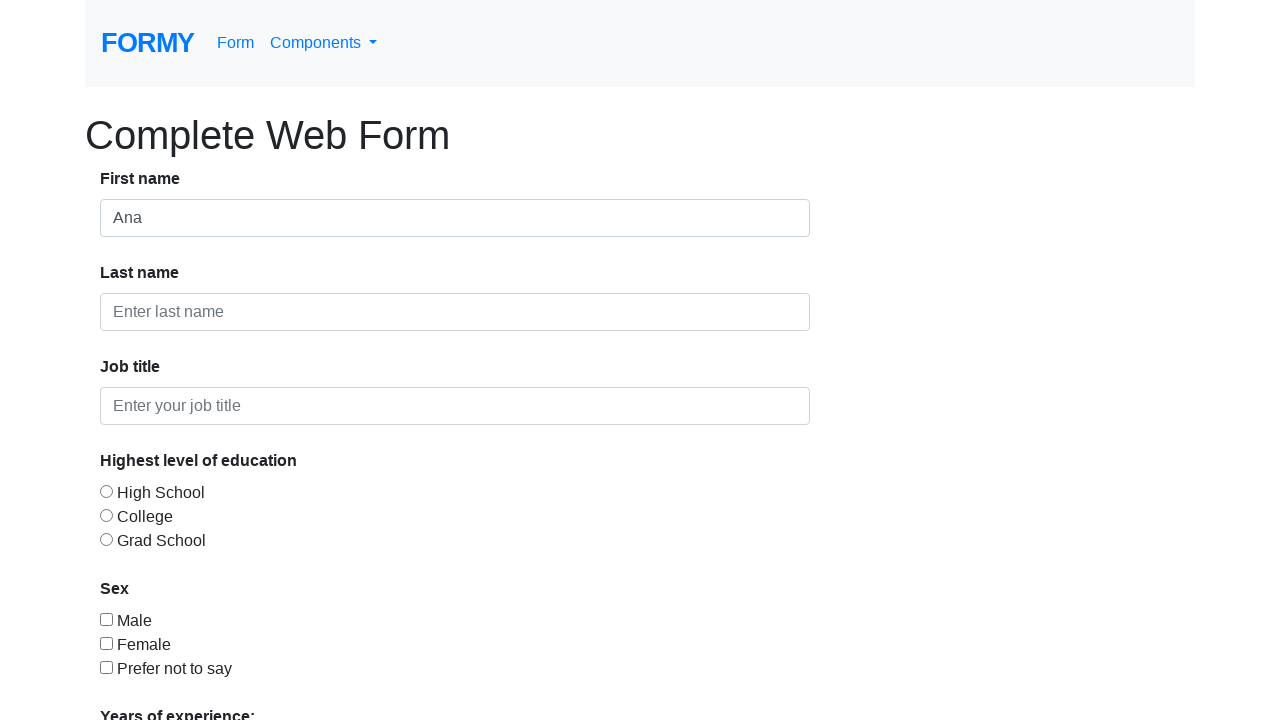

Failed to fill last name field - element with ID 'last-name123' does not exist on #last-name123
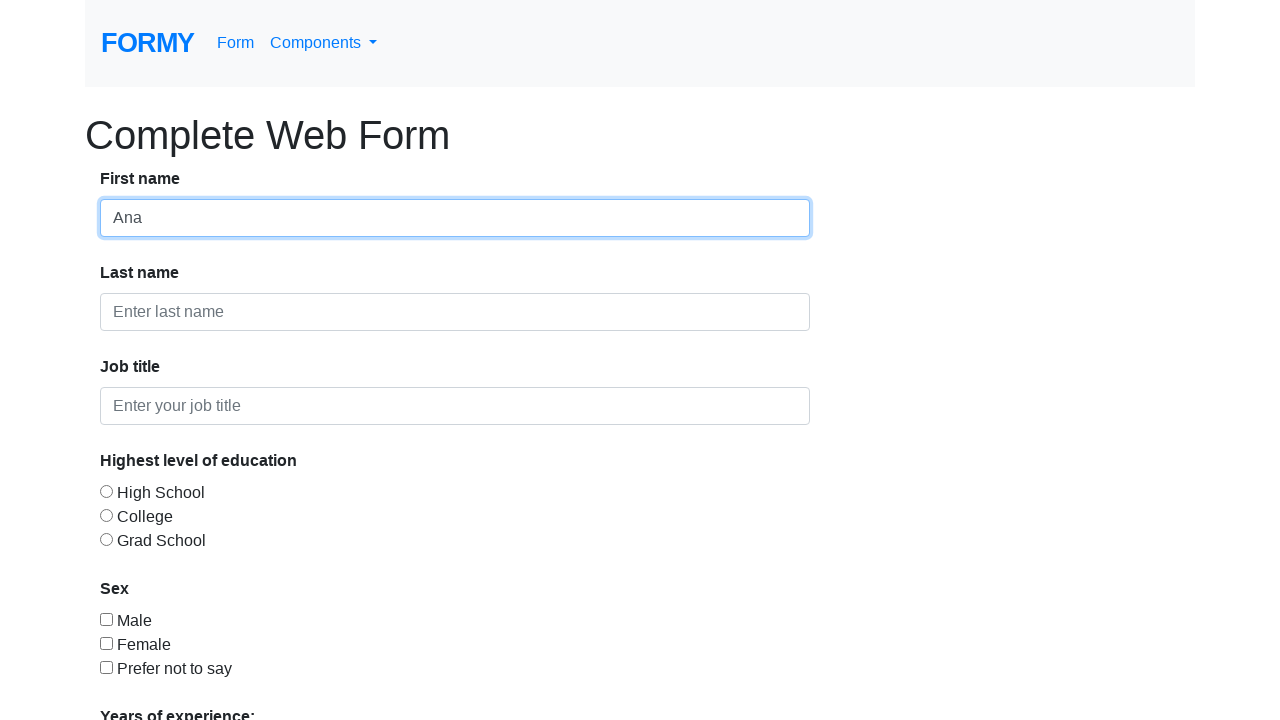

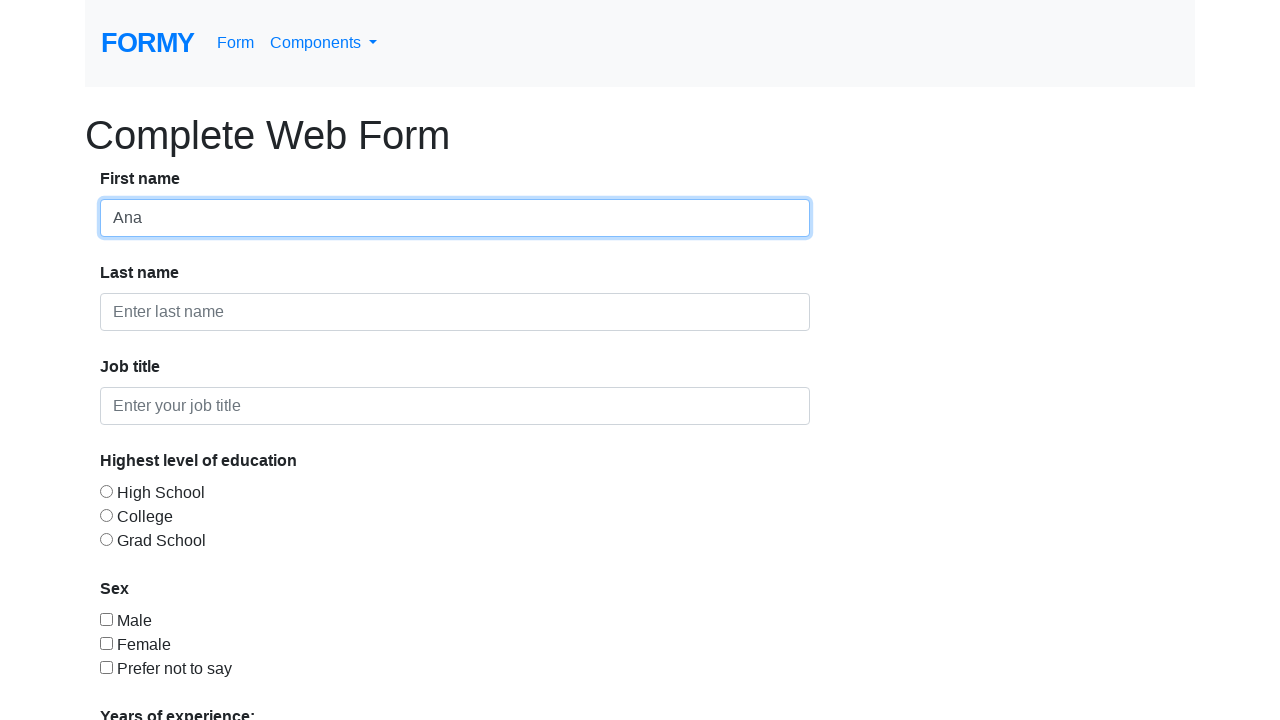